Tests file download functionality by clicking a download link and verifying the file downloads successfully

Starting URL: https://testcenter.techproeducation.com/index.php?page=file-download

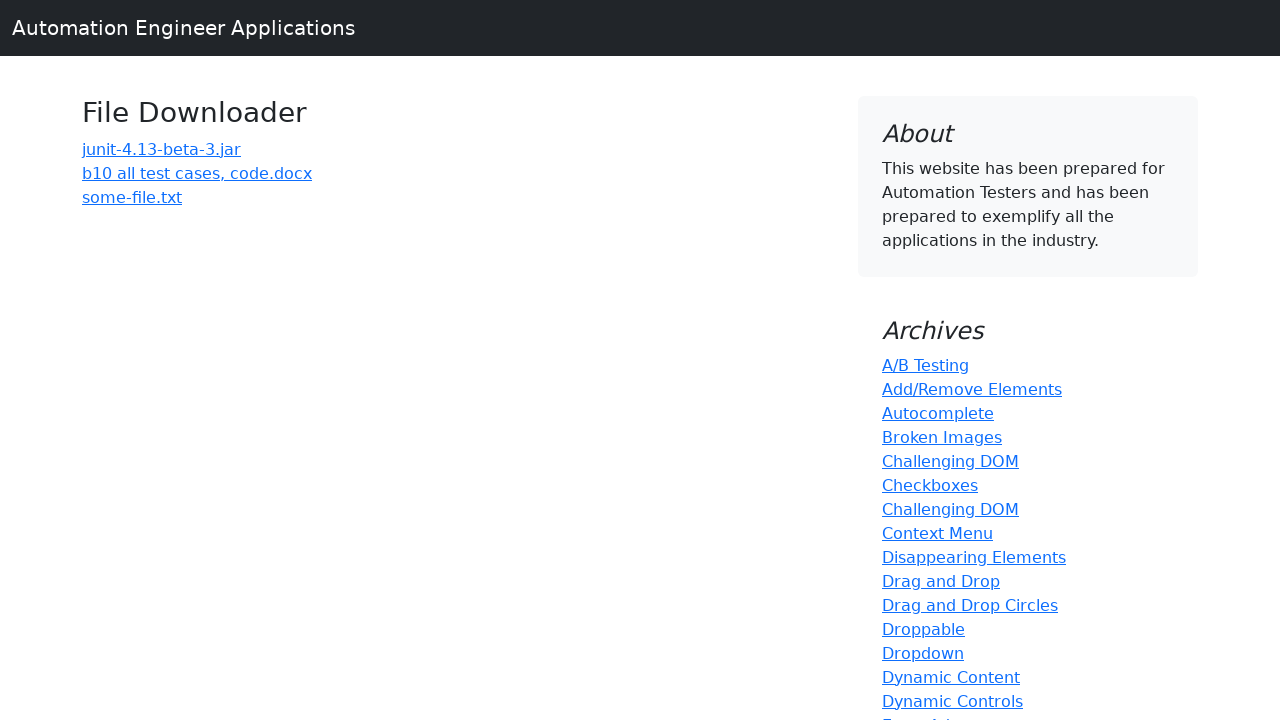

Clicked the download link for 'b10 all test cases, code.docx' at (197, 173) on text='b10 all test cases, code.docx'
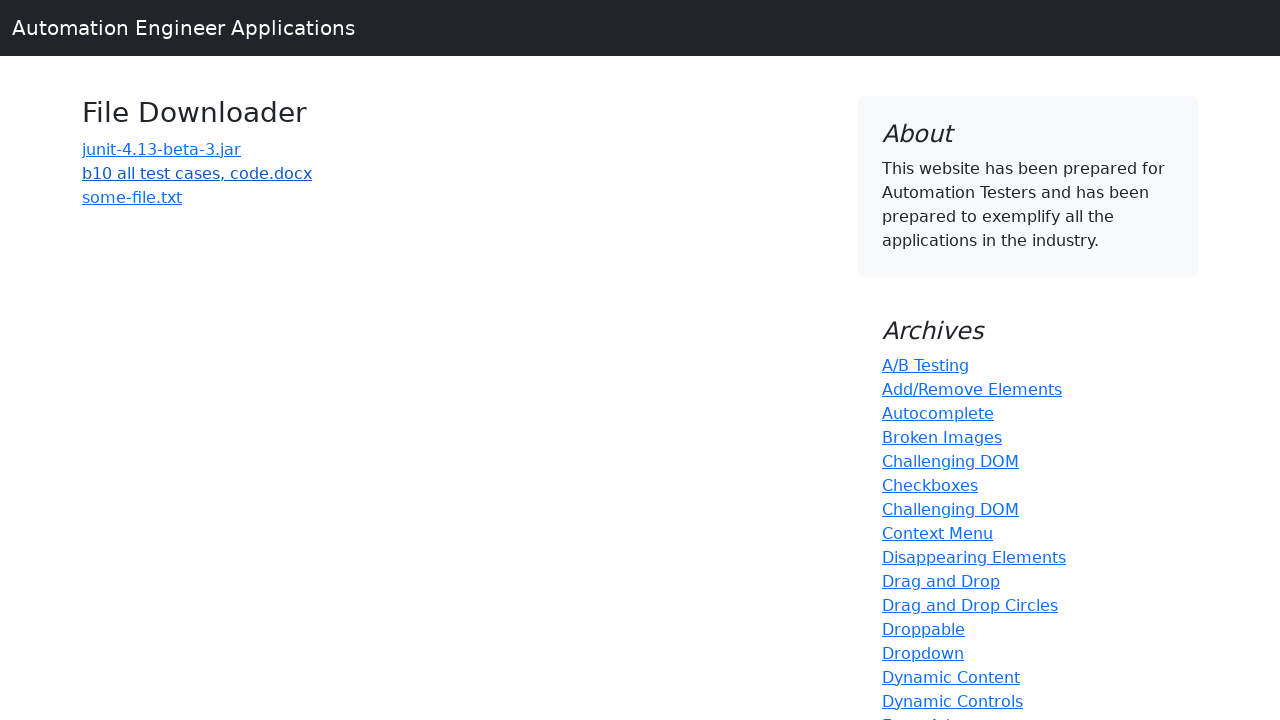

Initiated file download by clicking the download link at (197, 173) on text='b10 all test cases, code.docx'
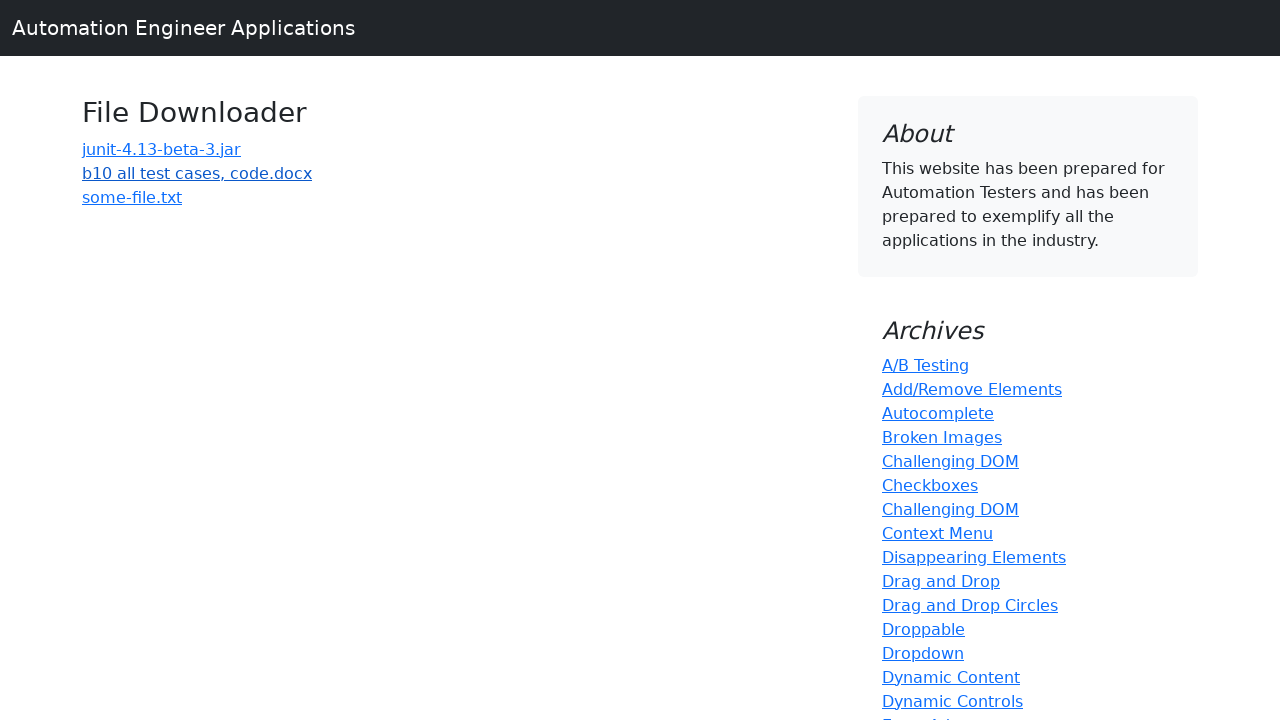

File download completed successfully
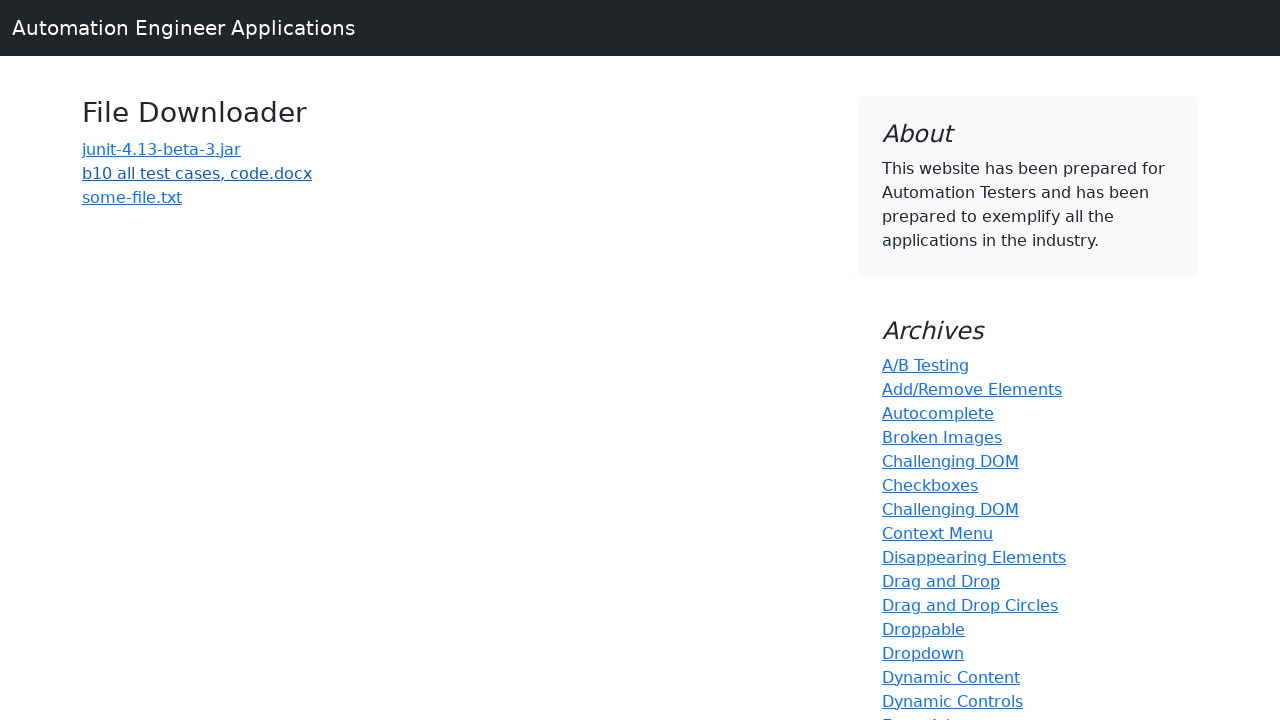

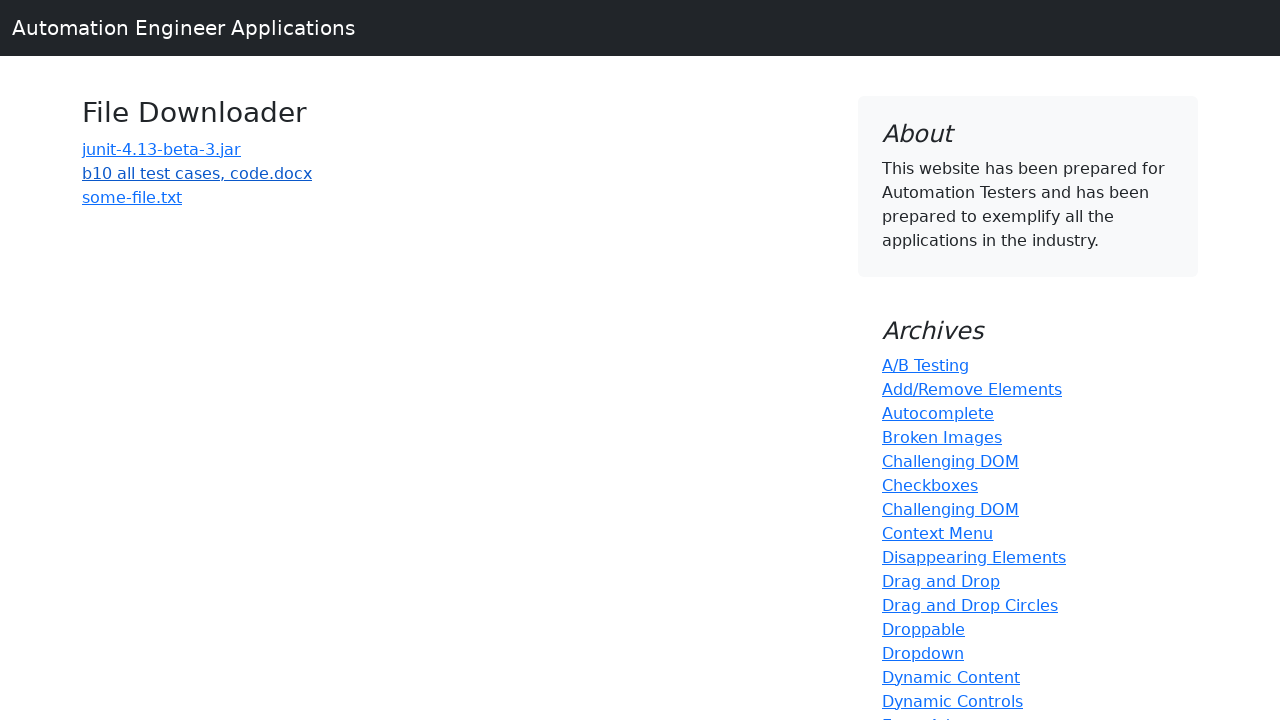